Tests a text box form by filling in full name, email, current address, and permanent address fields, then submitting the form and verifying the output is displayed.

Starting URL: https://demoqa.com/text-box

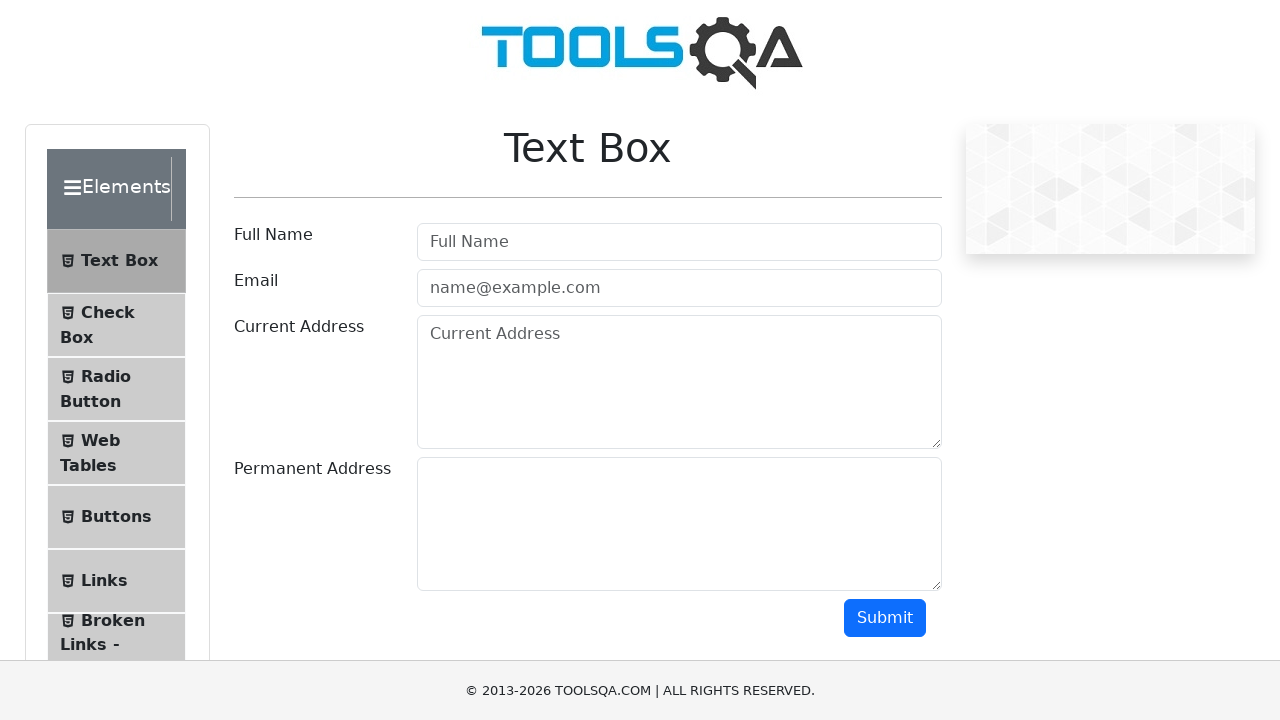

Full name field became visible
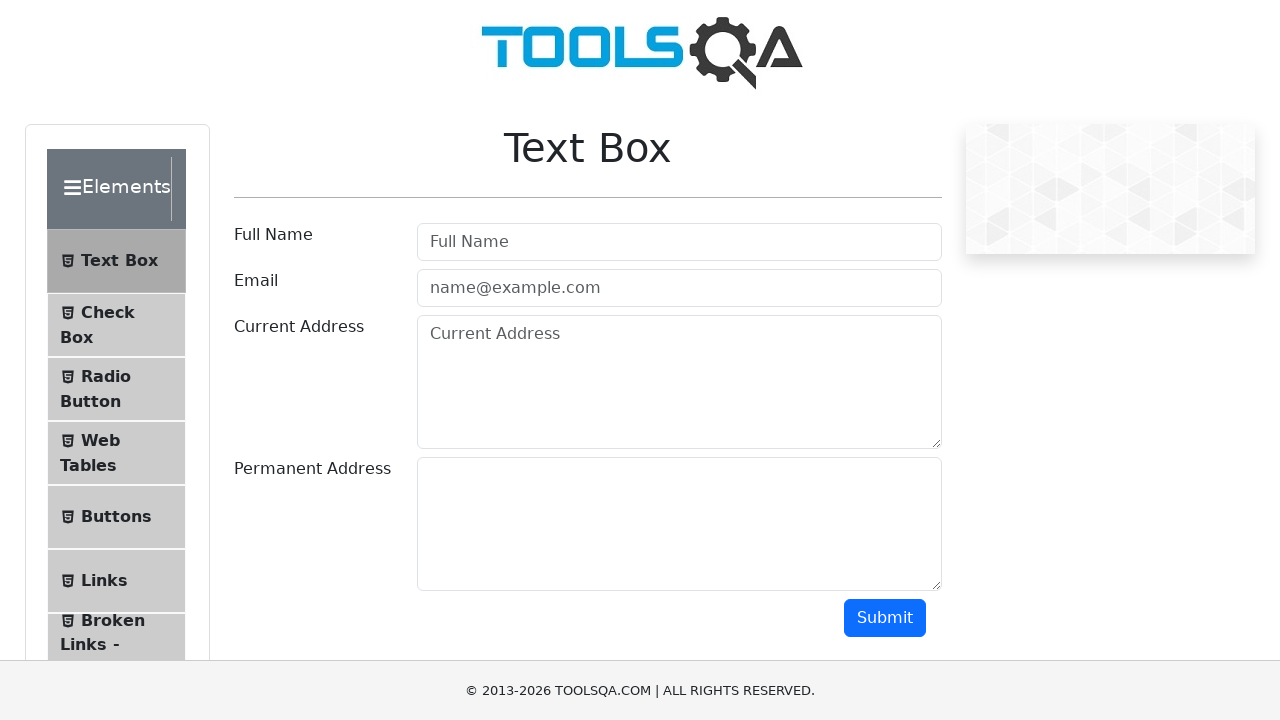

Filled full name field with 'John Smith' on #userName
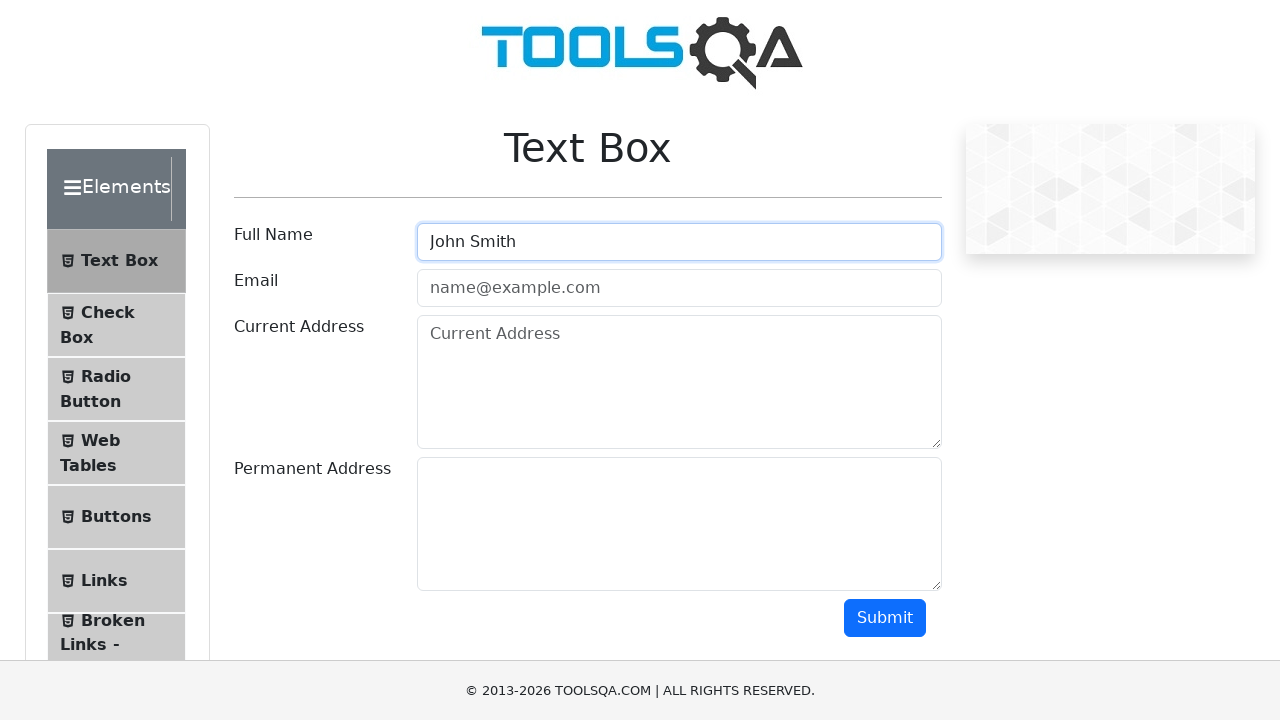

Filled email field with 'johnsmith@example.com' on #userEmail
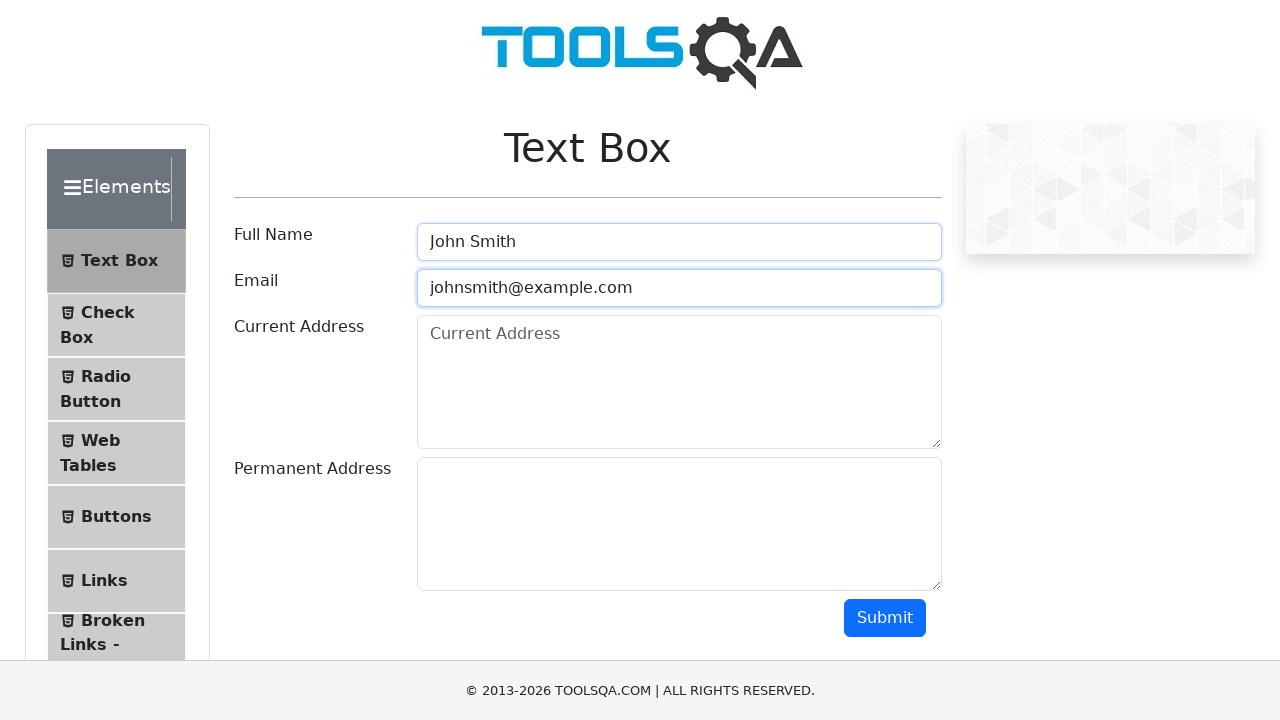

Filled current address field with '123 Main Street, Apt 4B, New York, NY 10001' on #currentAddress
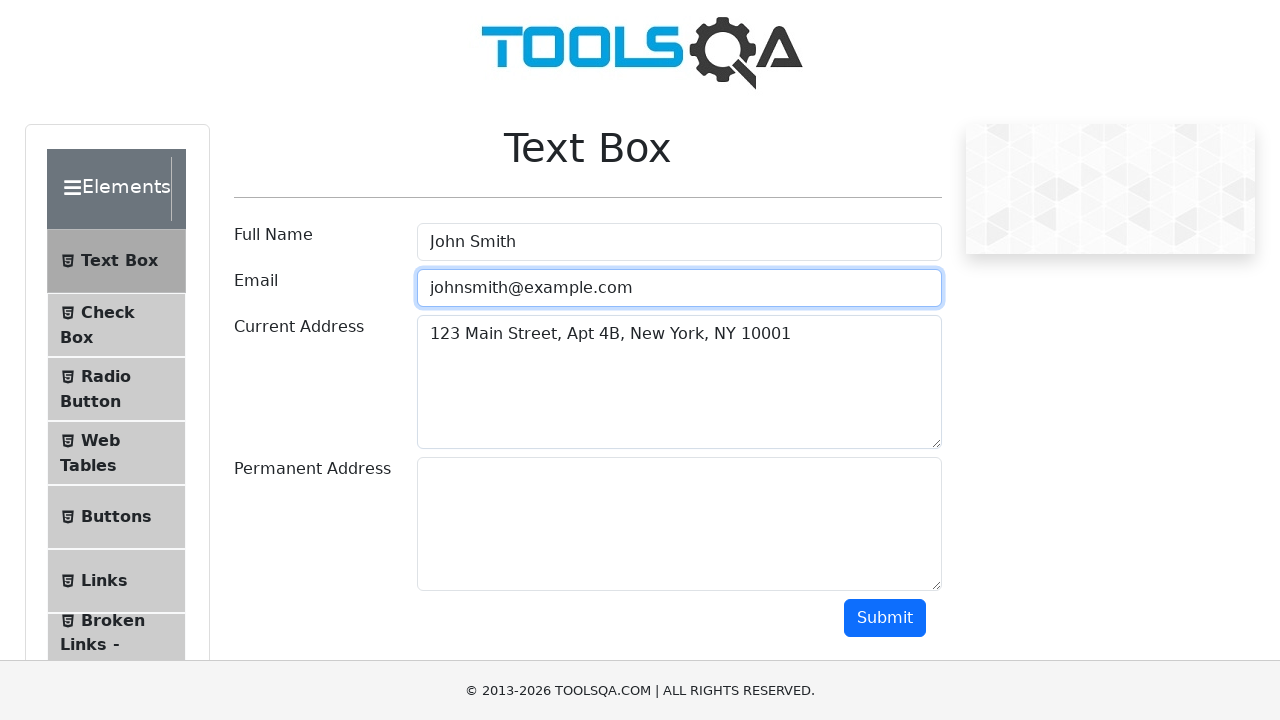

Filled permanent address field with '456 Oak Avenue, Los Angeles, CA 90001' on #permanentAddress
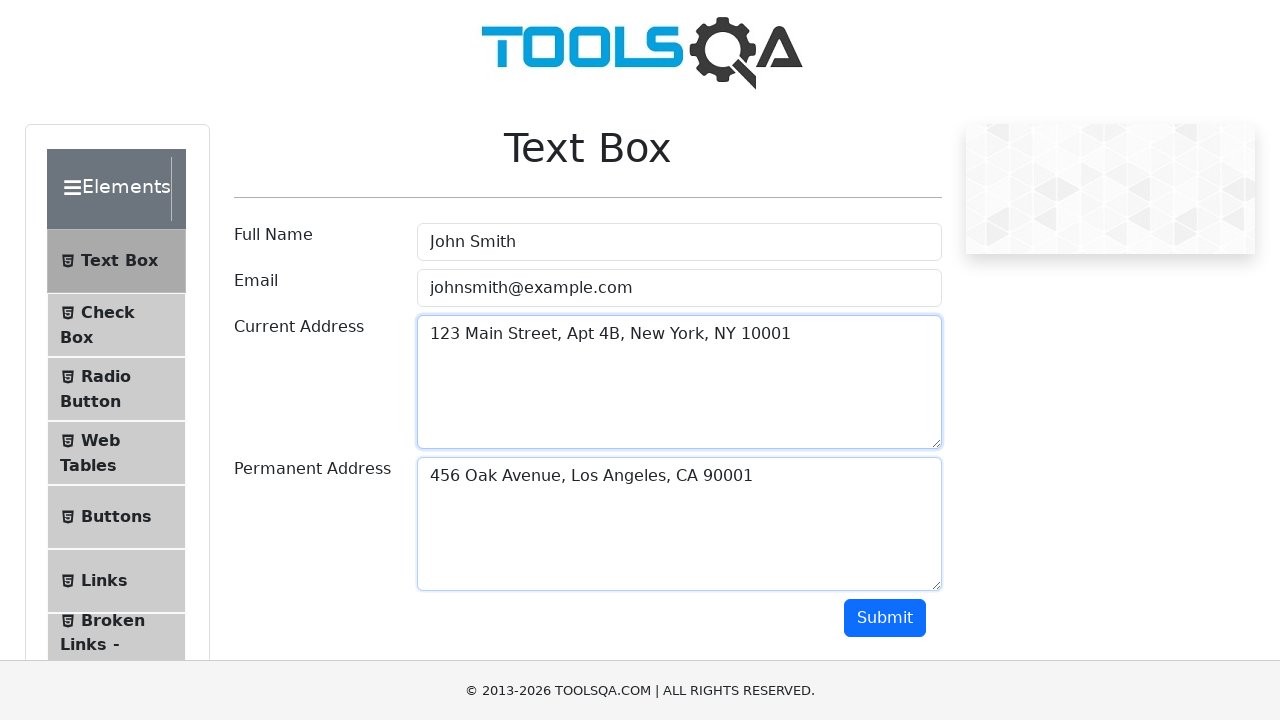

Scrolled submit button into view
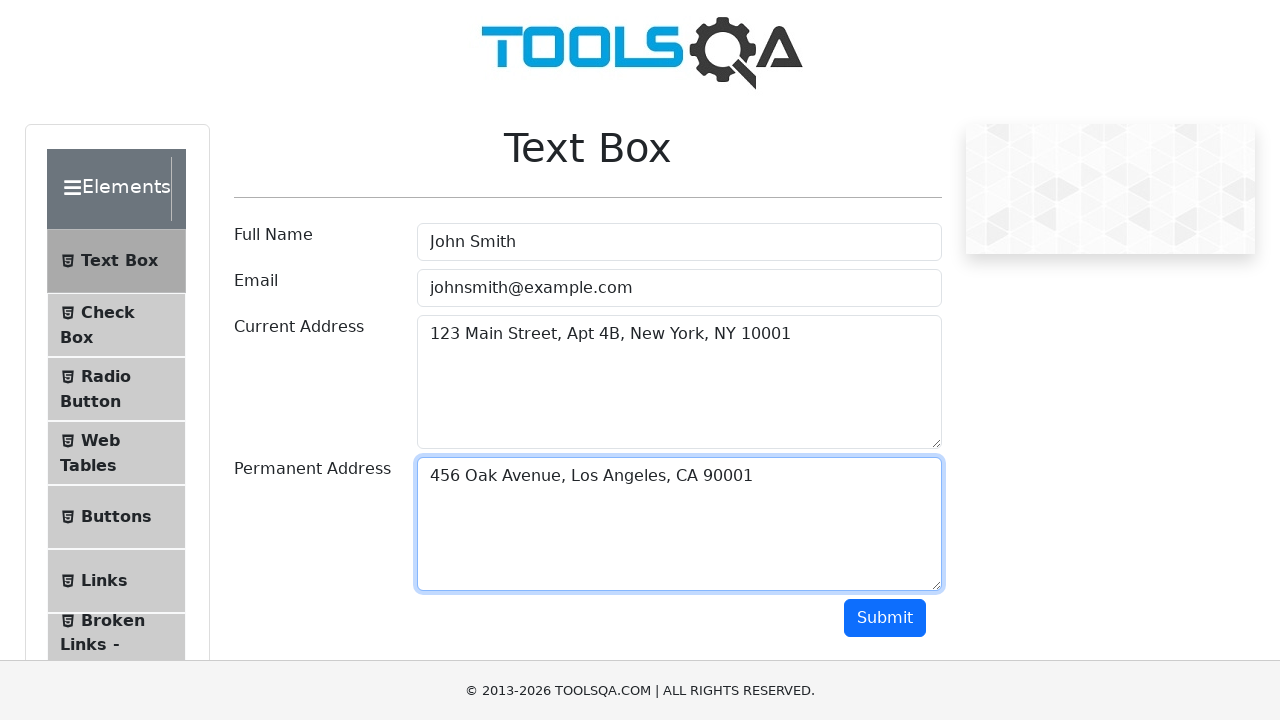

Clicked submit button to submit the form at (885, 618) on #submit
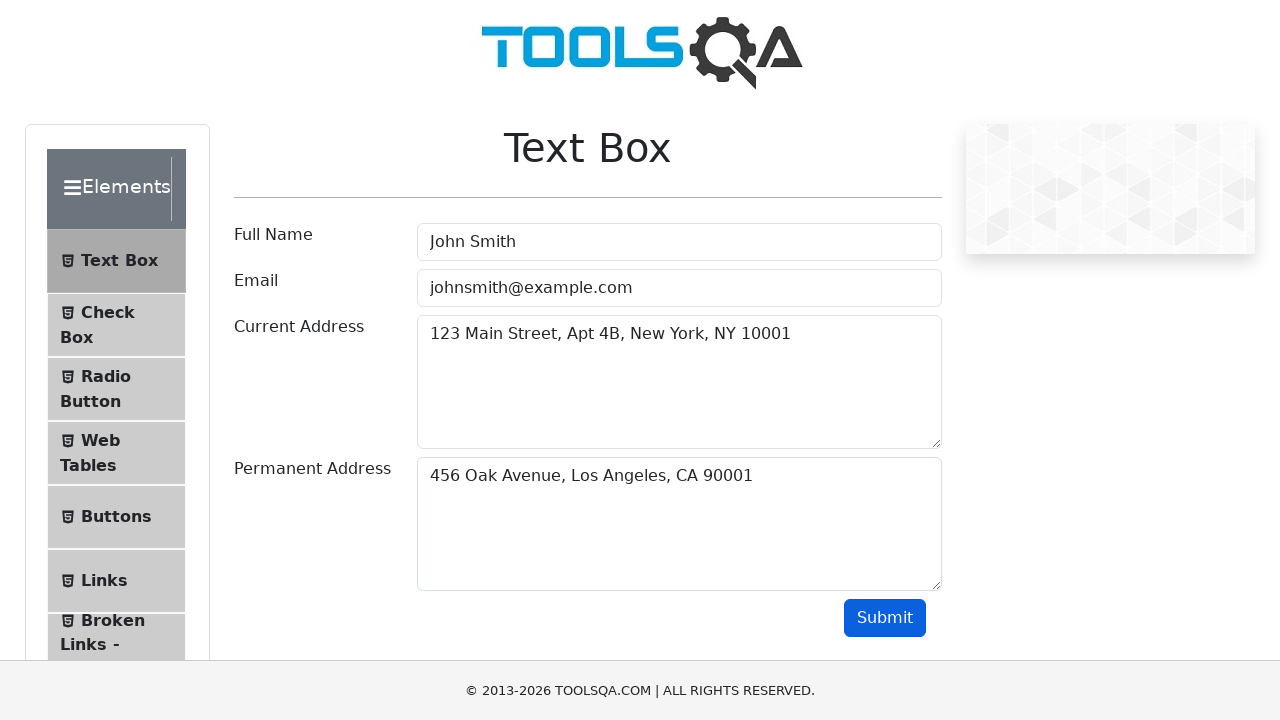

Form submission output became visible
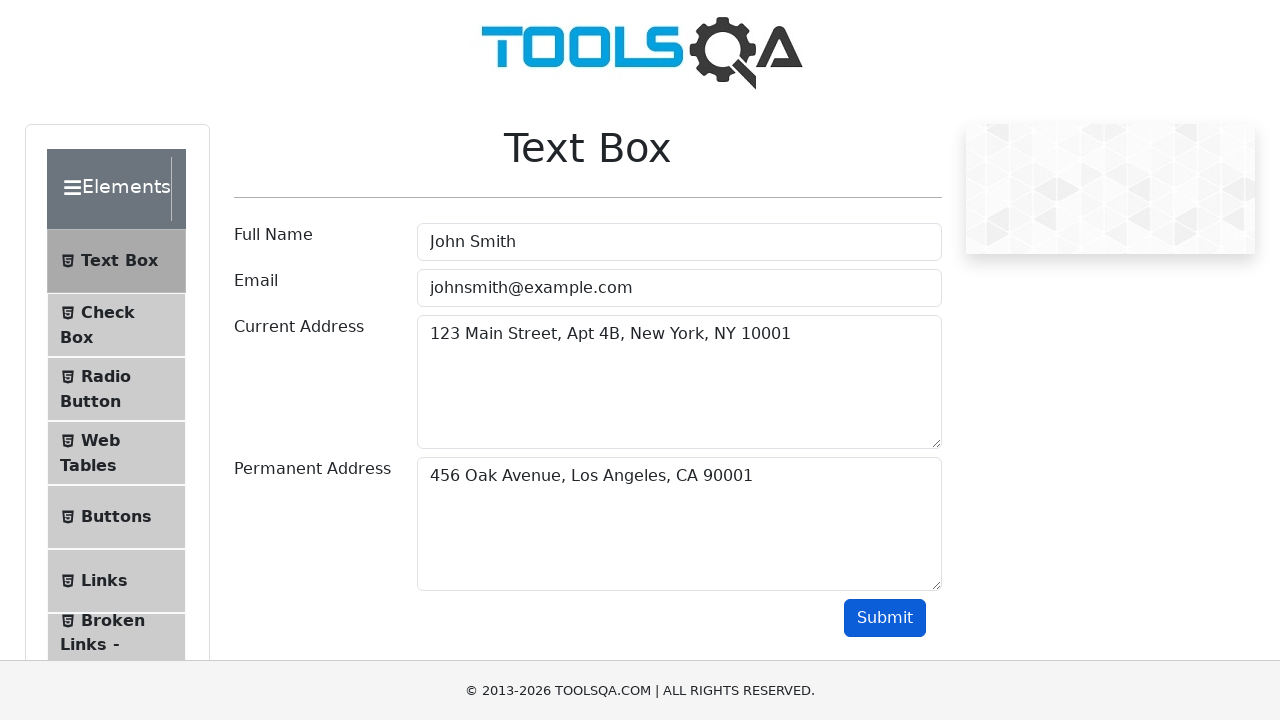

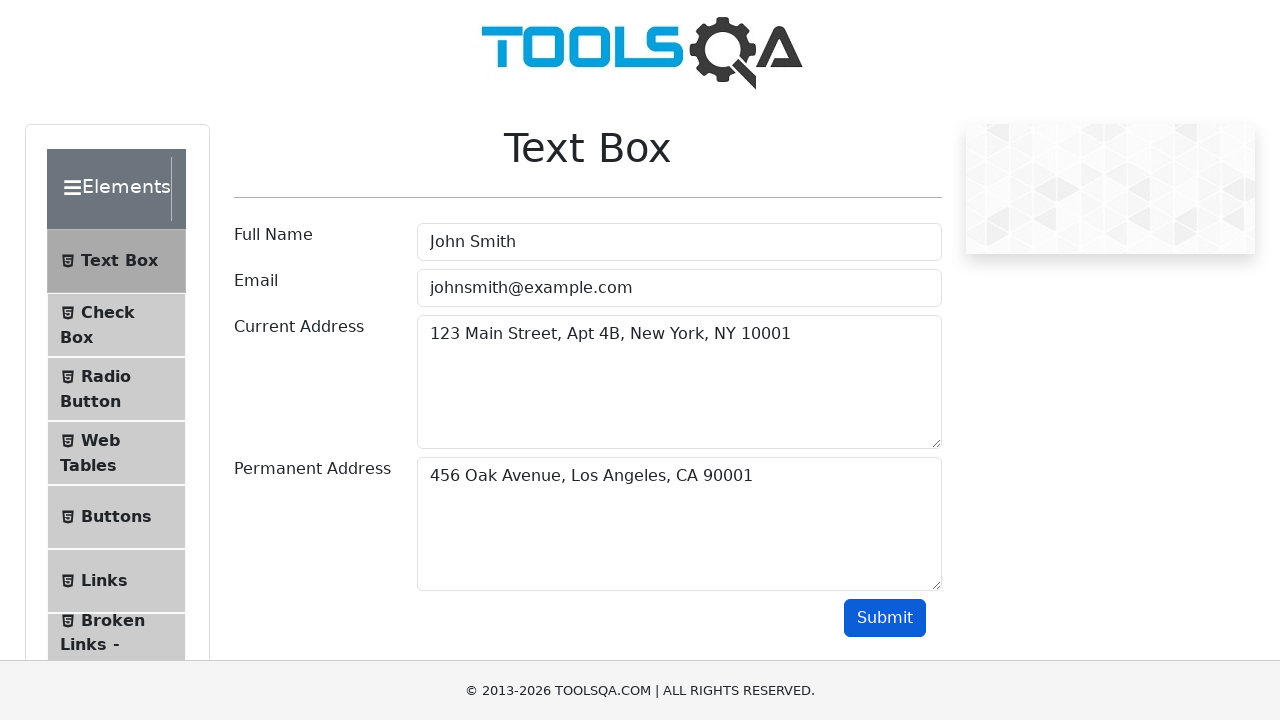